Navigates to SauceDemo website, attempts to click download links, and fills in the username field

Starting URL: https://www.saucedemo.com/

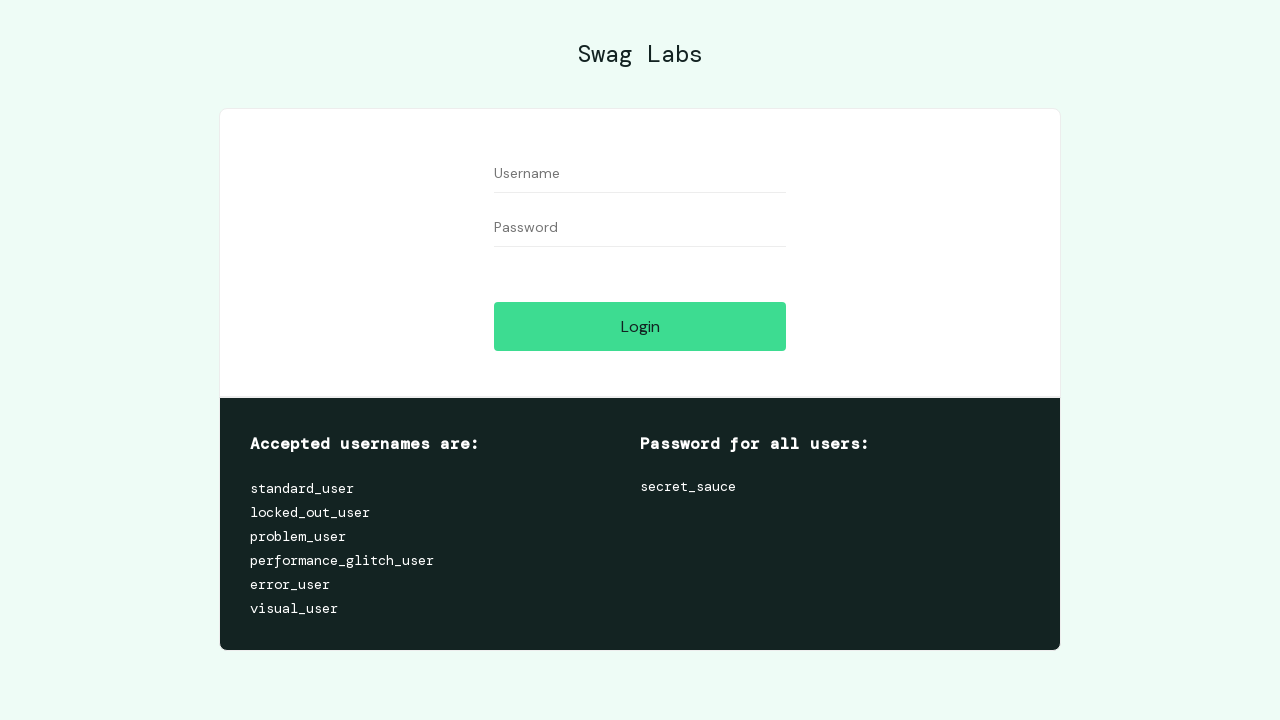

Downloads link with exact text selector not found on a:text('downloads')
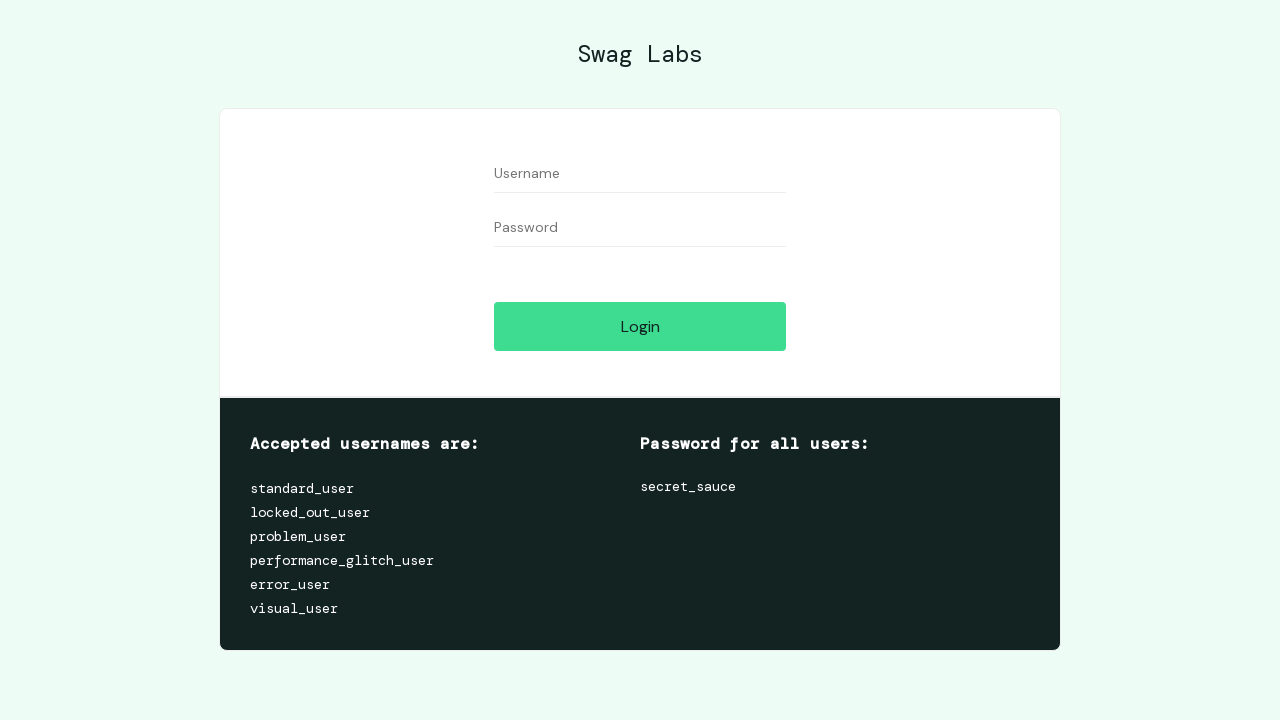

Downloads link with partial text selector not found on a:has-text('downloads')
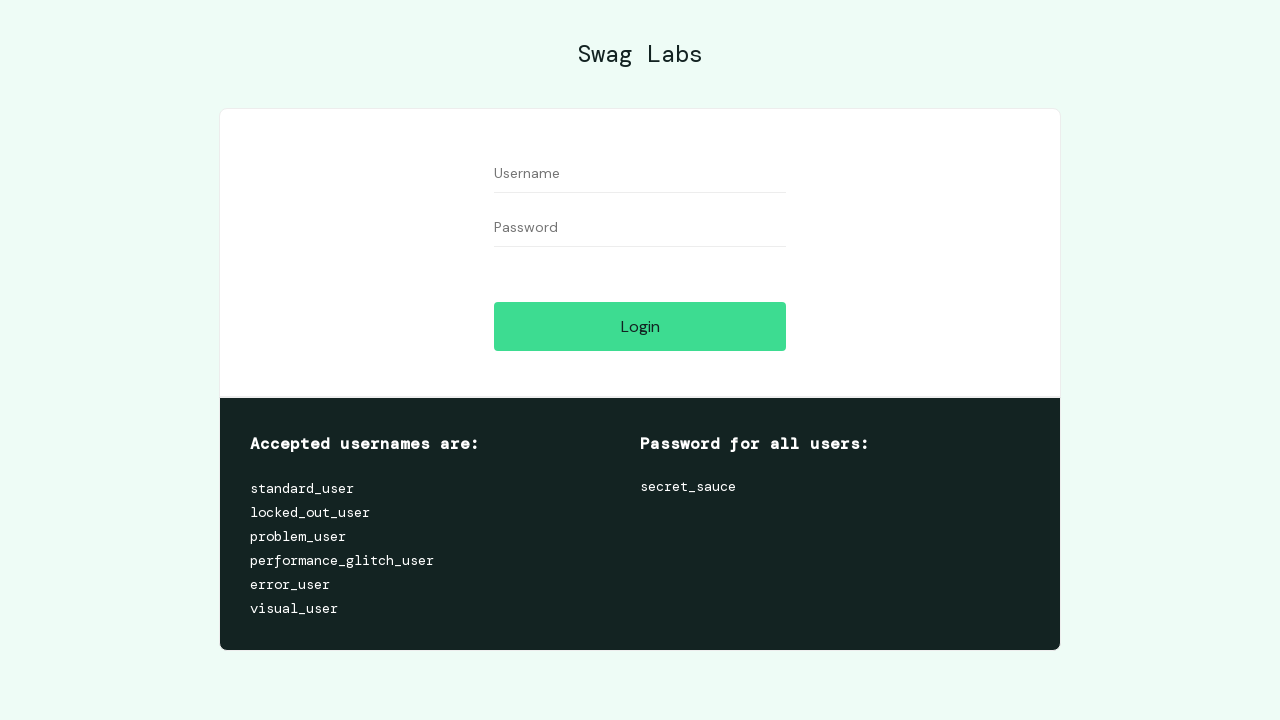

Filled username field with 'testing' on #user-name
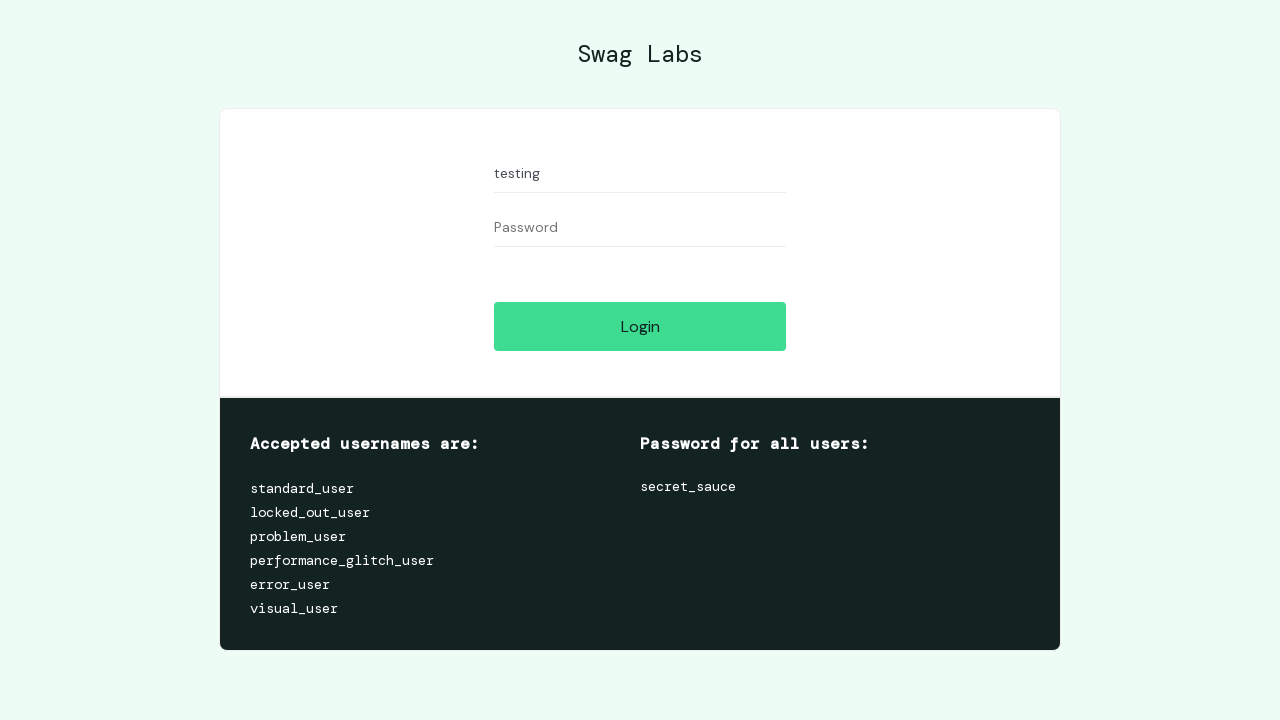

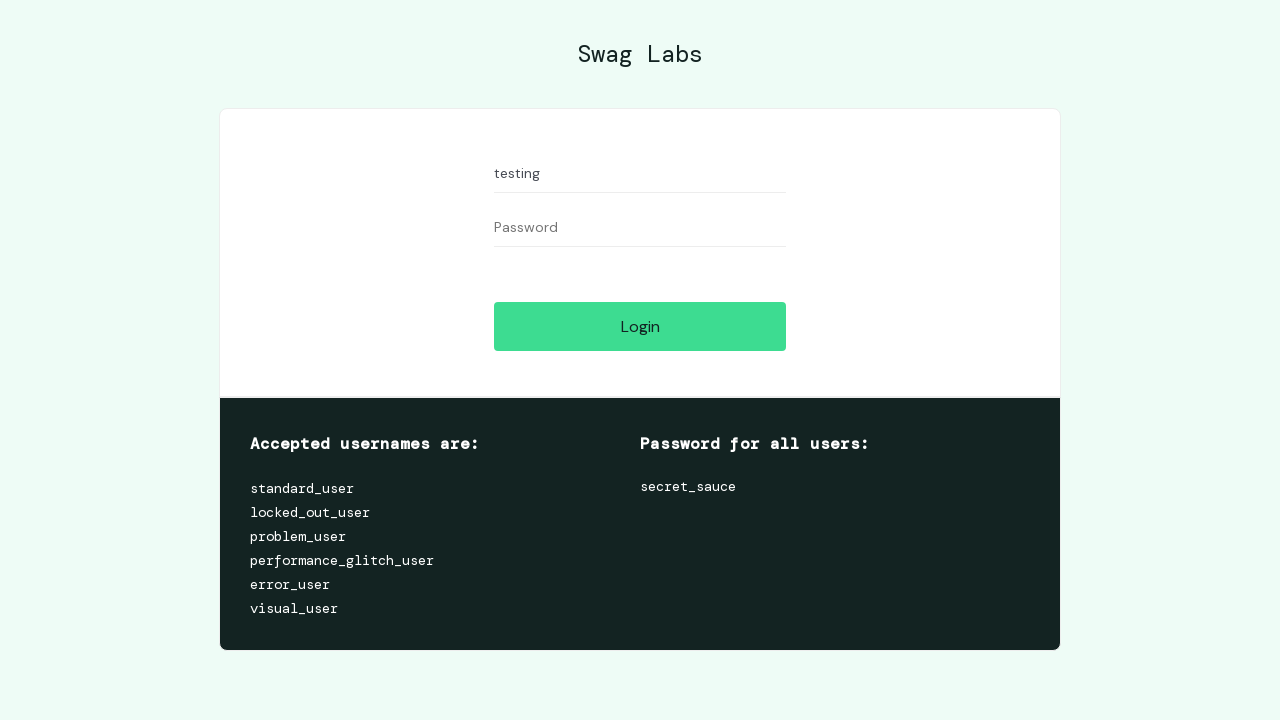